Tests iframe navigation by switching between nested iframes, entering text in an inner iframe, and then navigating to another page section

Starting URL: https://demo.automationtesting.in/Frames.html

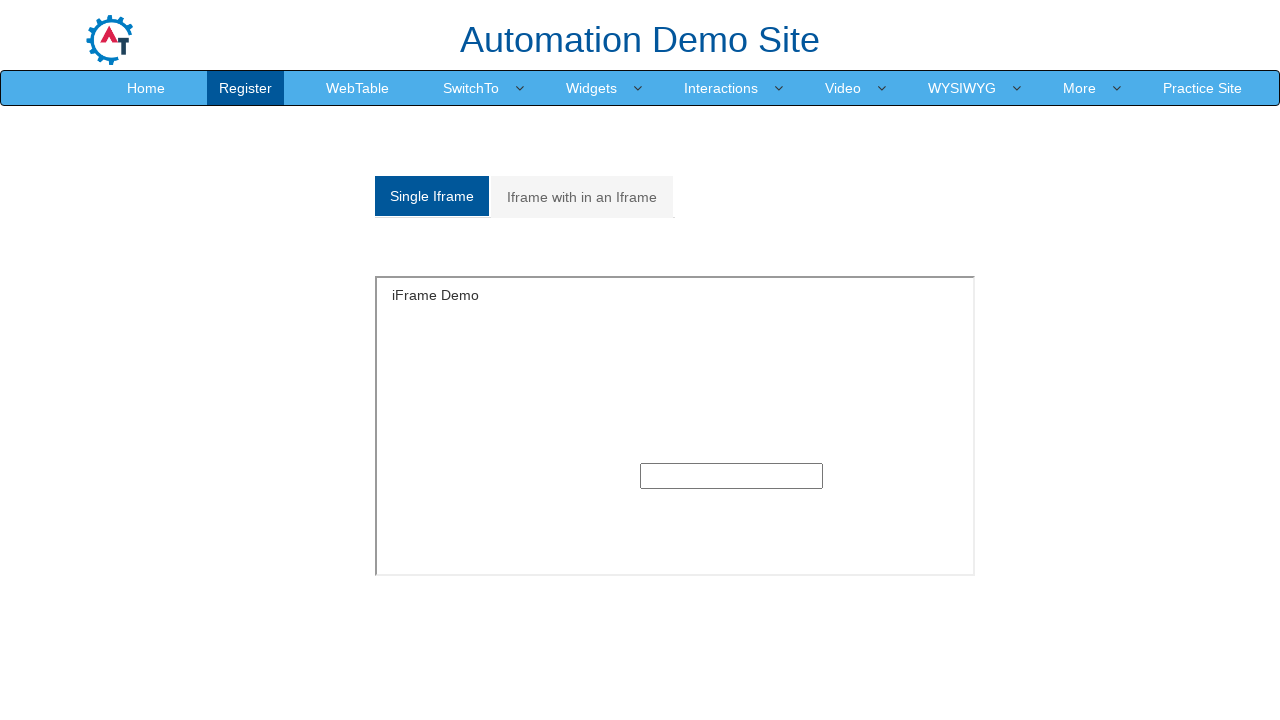

Clicked on 'Iframe with in an Iframe' tab at (582, 197) on xpath=//a[normalize-space()='Iframe with in an Iframe']
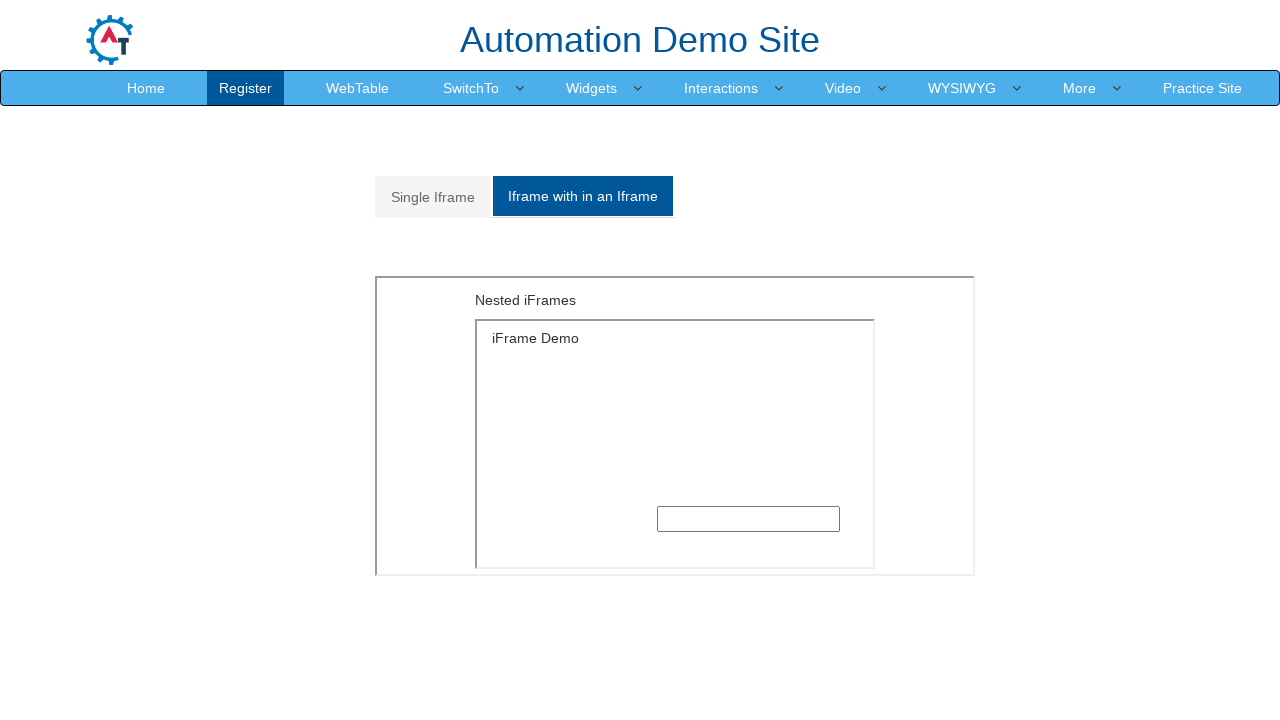

Located outer iframe with src='MultipleFrames.html'
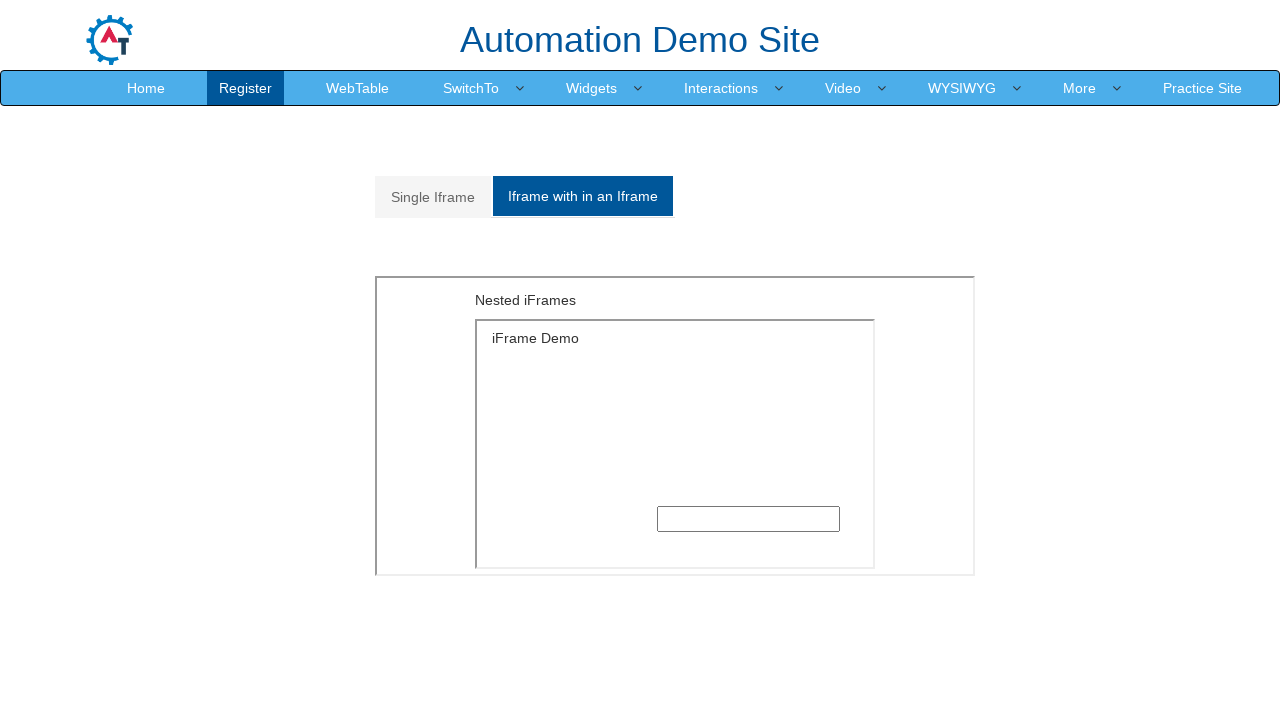

Located inner iframe nested within outer iframe
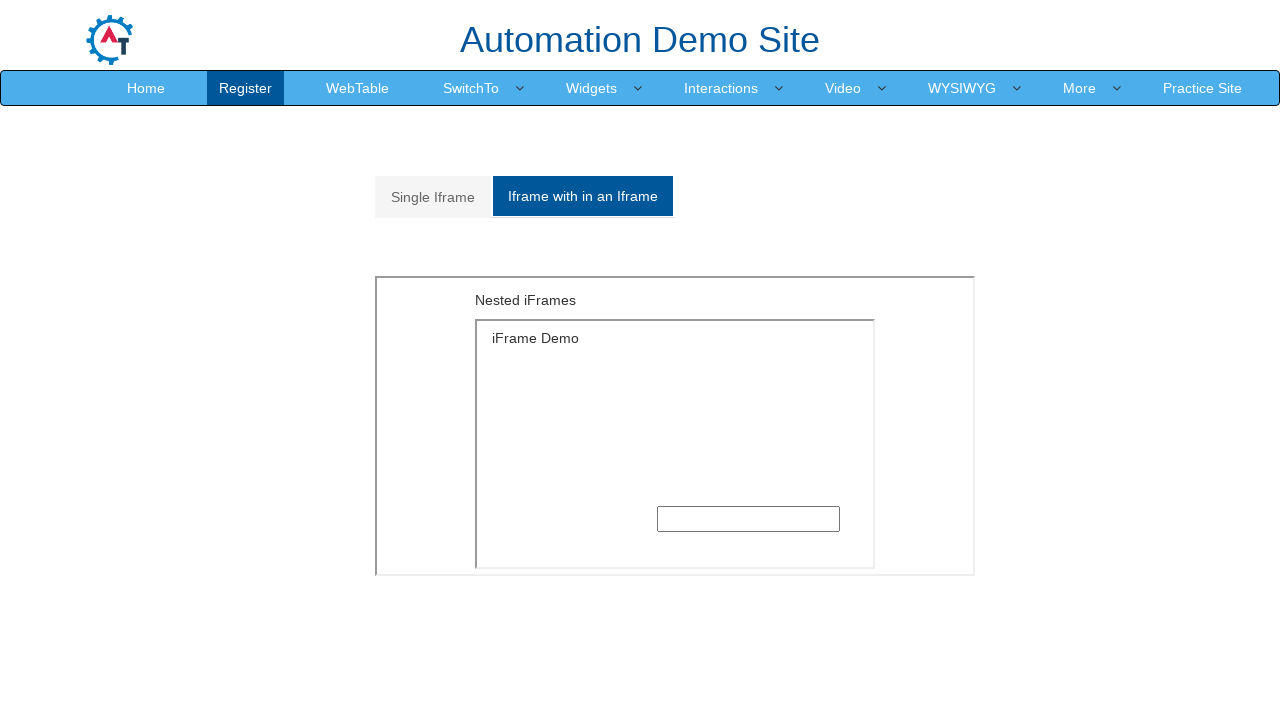

Entered 'welcome' text in input field within inner iframe on xpath=//iframe[@src='MultipleFrames.html'] >> internal:control=enter-frame >> xp
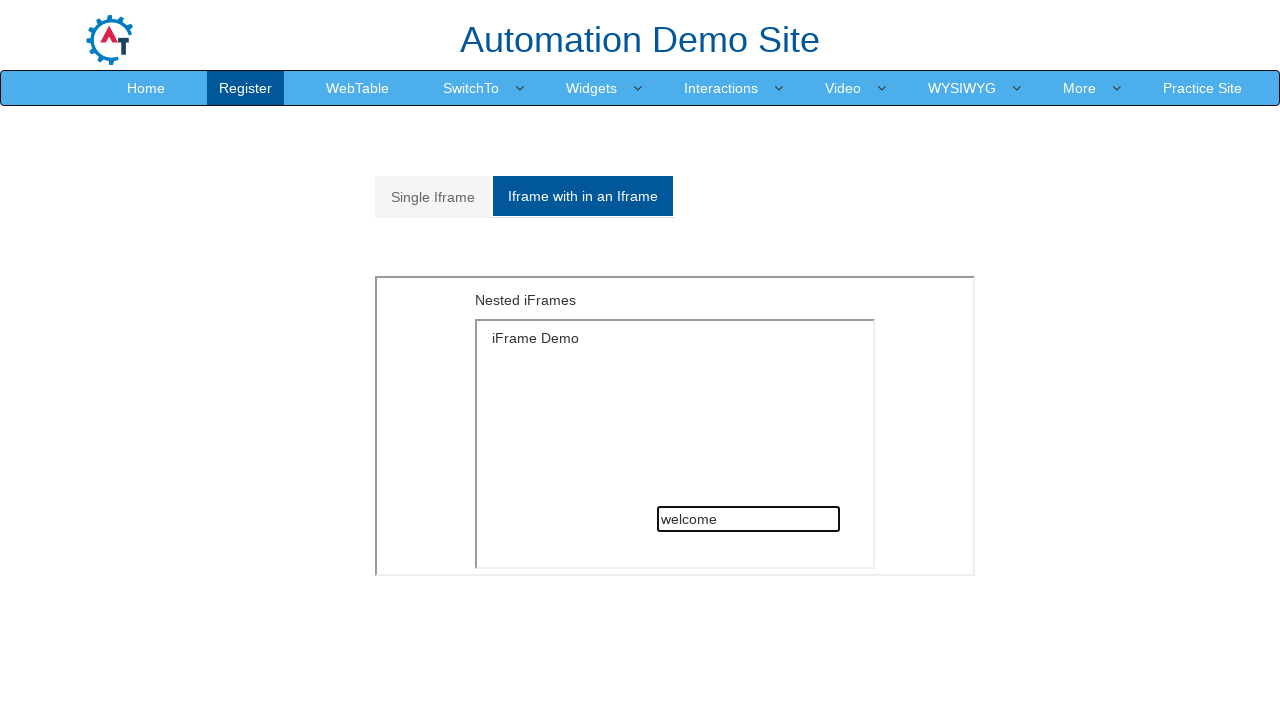

Clicked on 'WebTable' link to navigate away from iframe section at (358, 88) on xpath=//a[normalize-space()='WebTable']
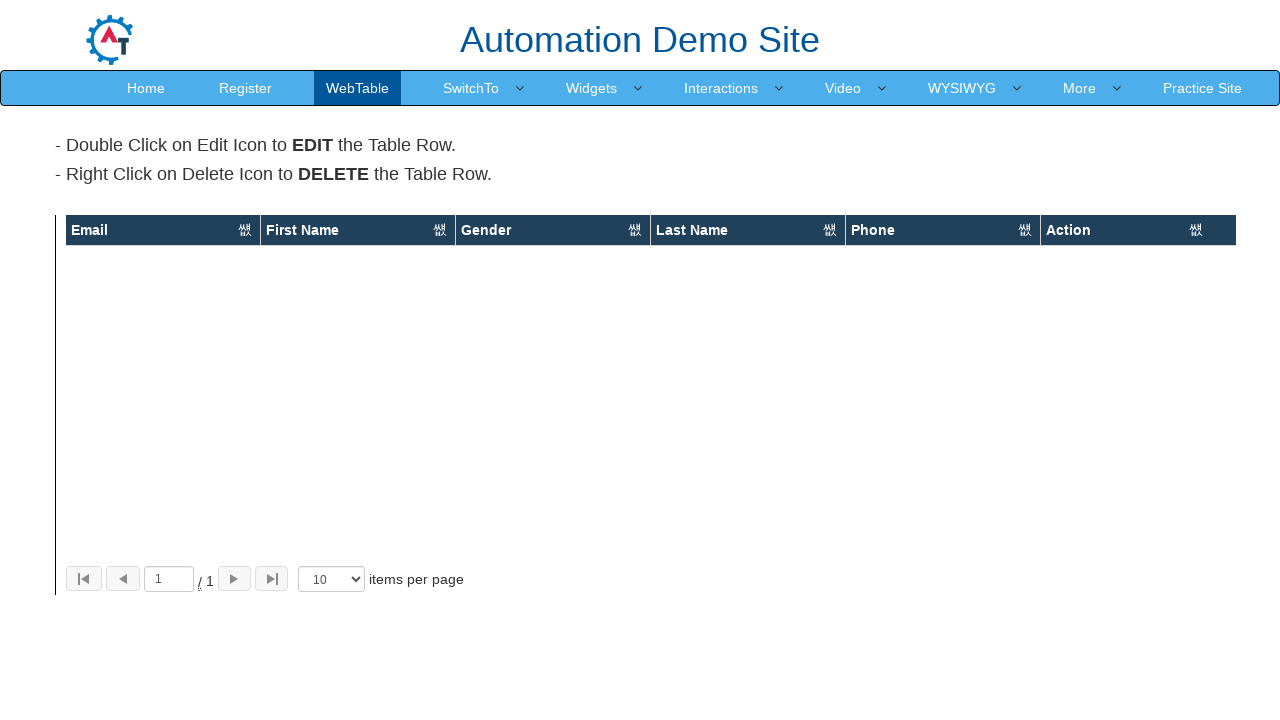

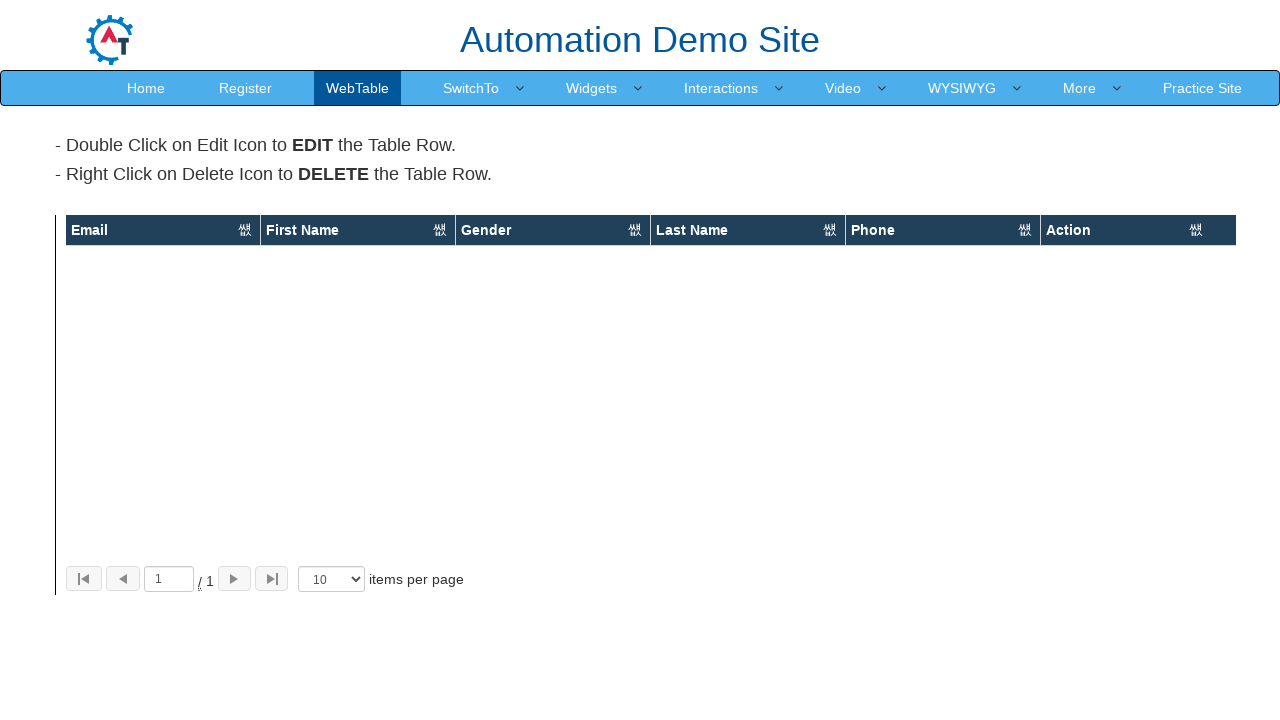